Navigates to Freshworks homepage and waits for footer links to become visible, verifying that the footer section loads properly.

Starting URL: https://www.freshworks.com/

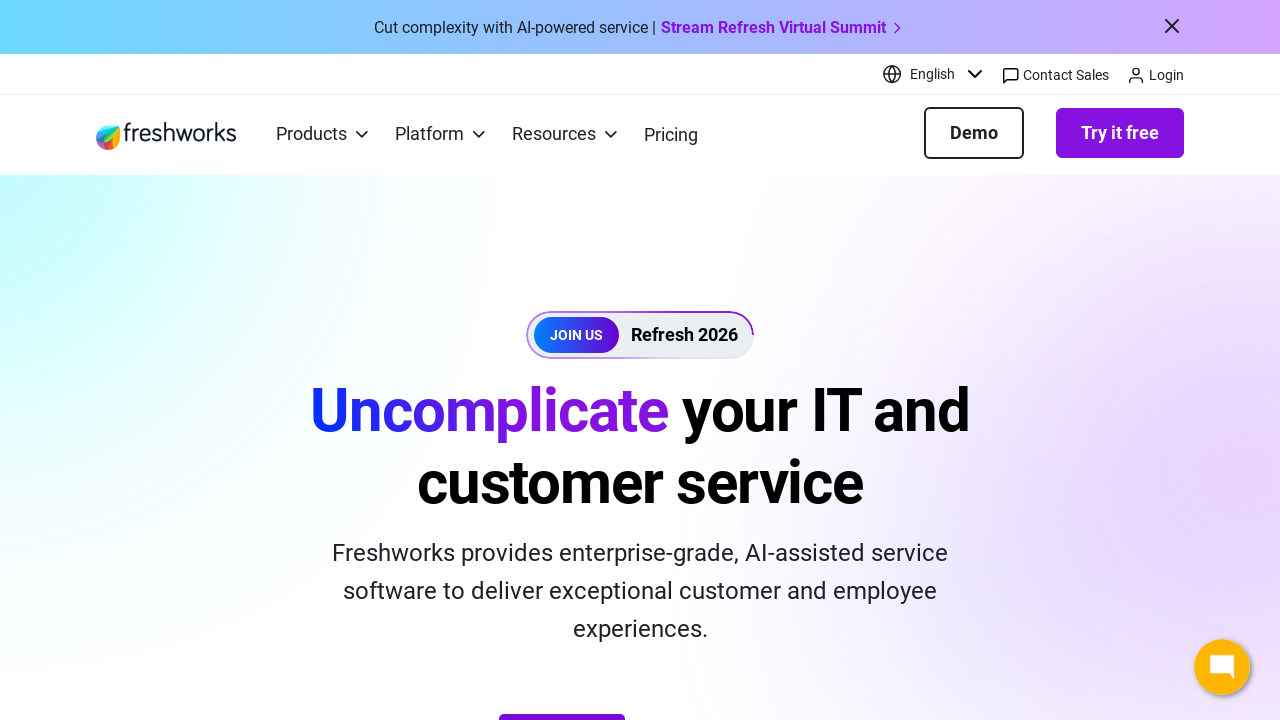

Navigated to Freshworks homepage
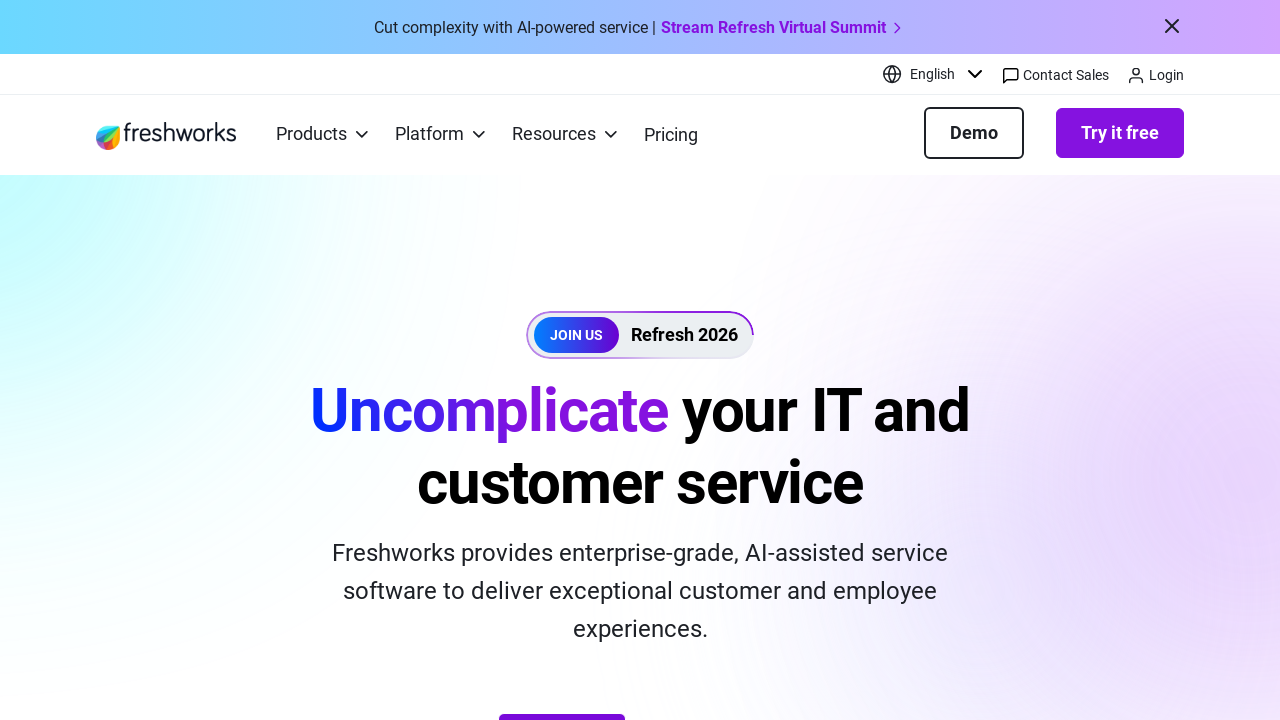

Footer links became visible (wait completed)
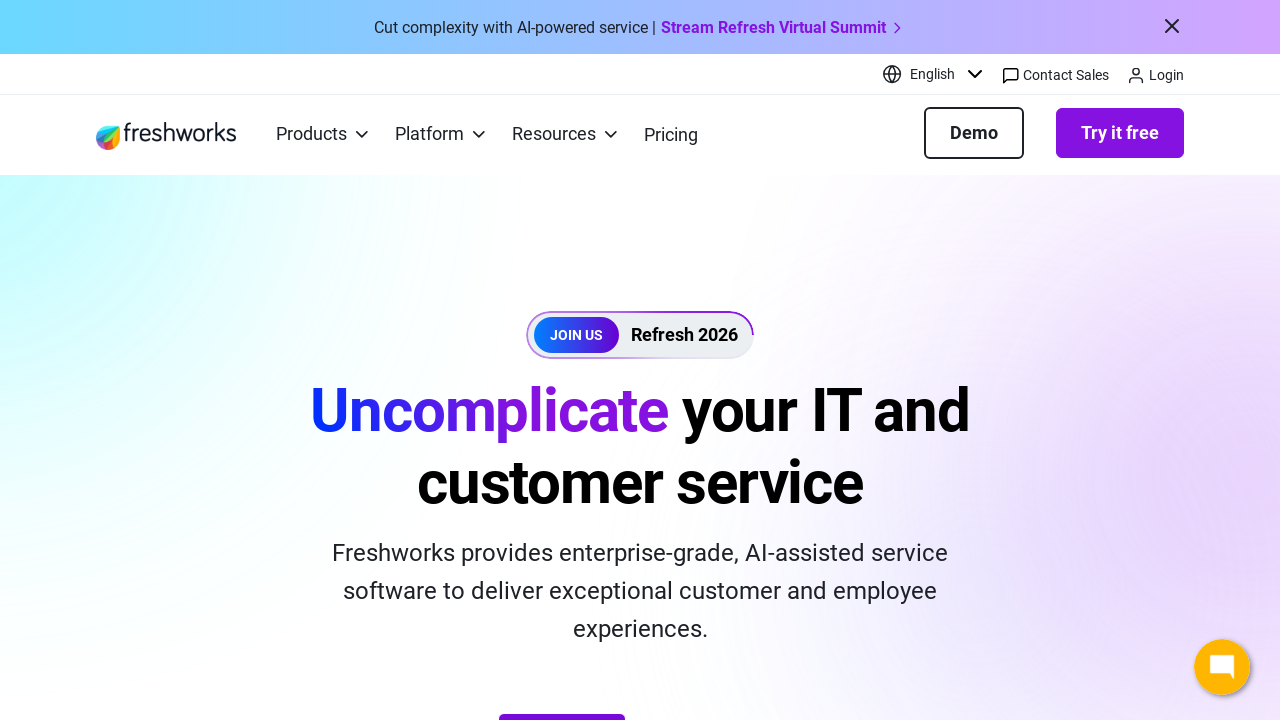

Located footer links elements
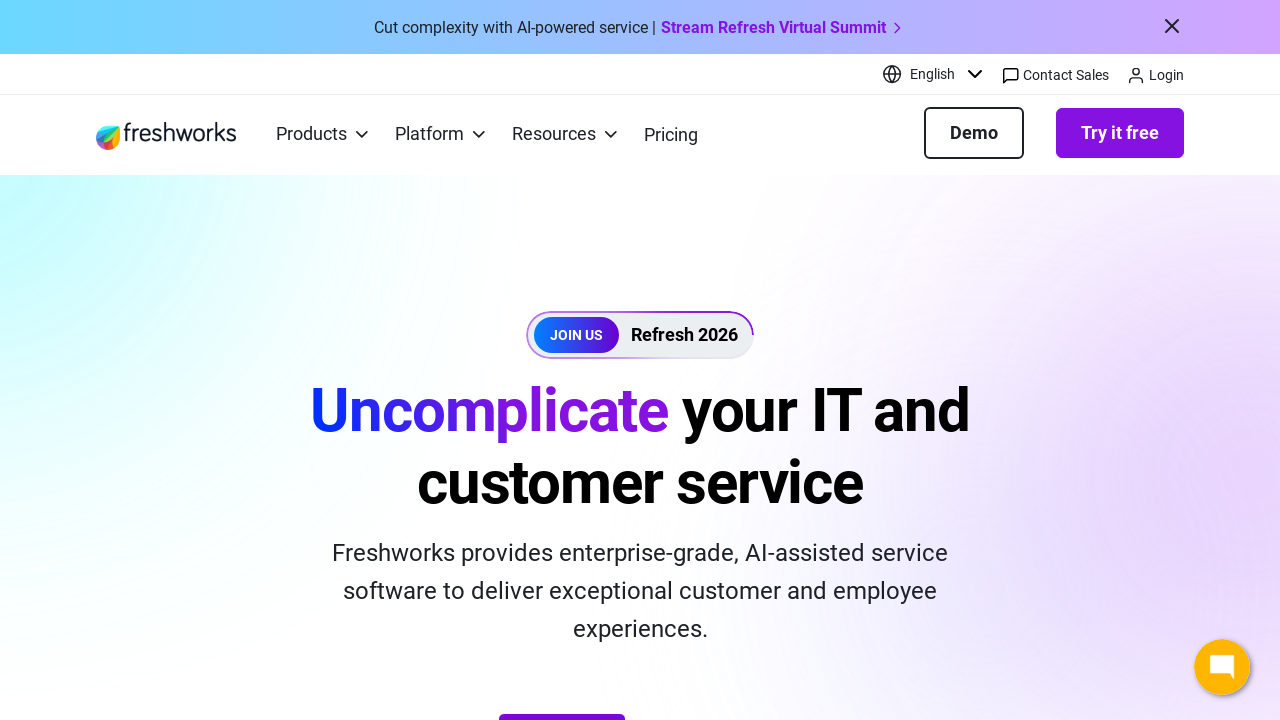

First footer link confirmed to be visible
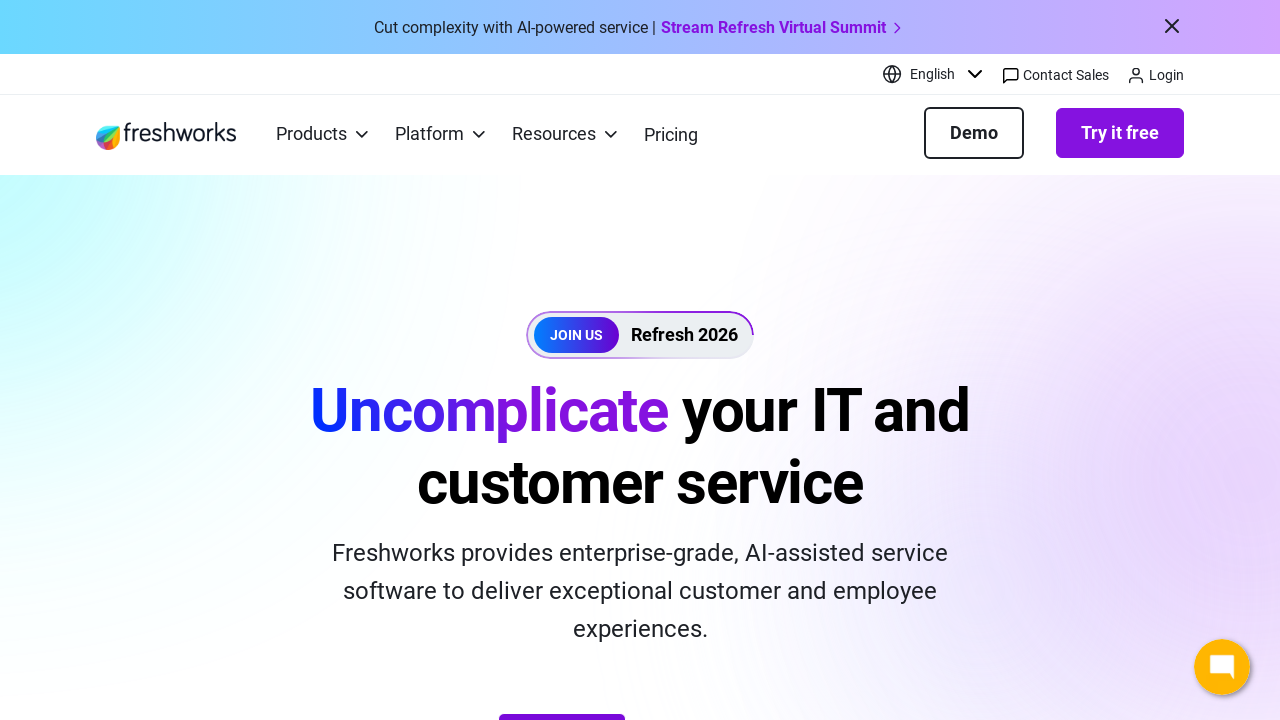

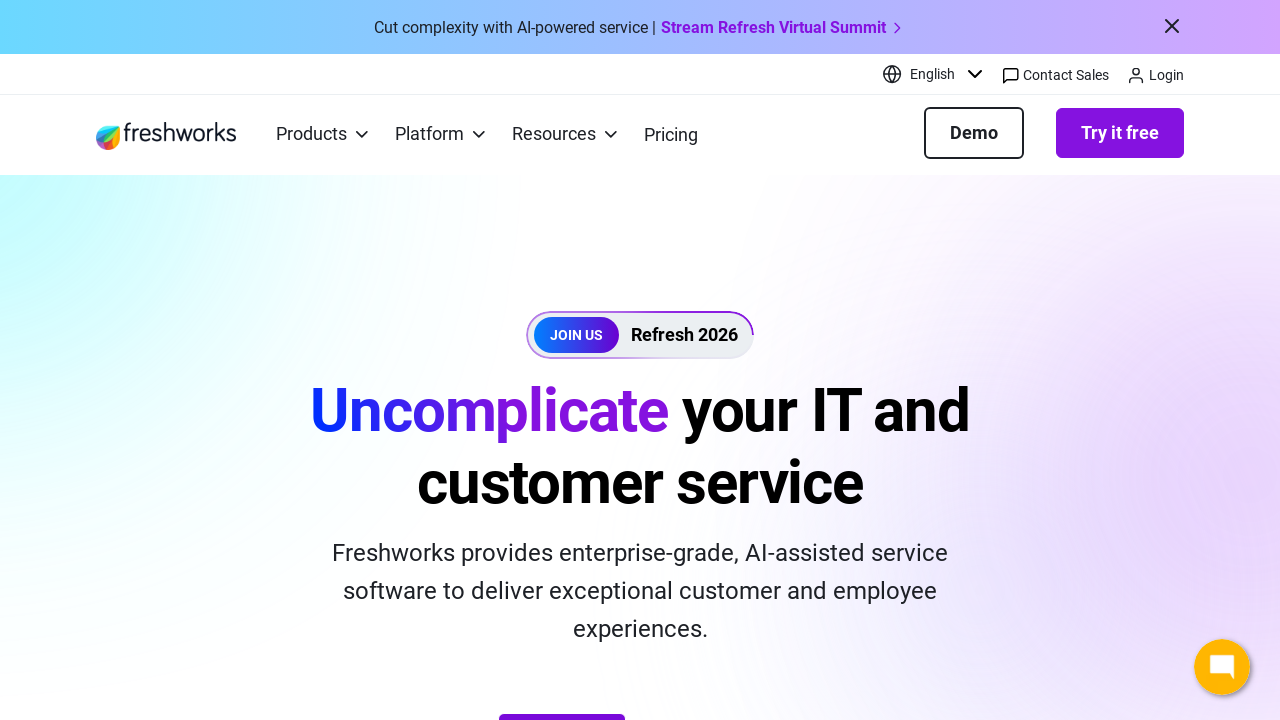